Navigates to JPL Space image gallery and clicks button to view full featured image

Starting URL: https://data-class-jpl-space.s3.amazonaws.com/JPL_Space/index.html

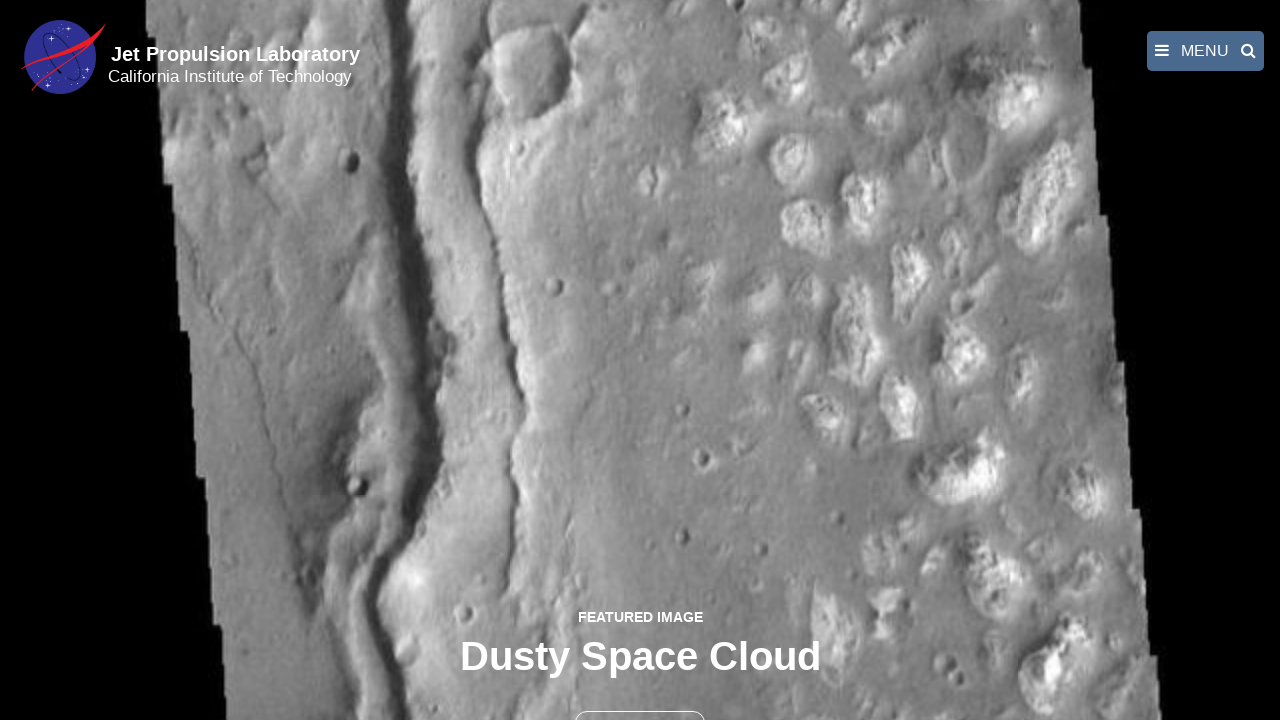

Navigated to JPL Space image gallery
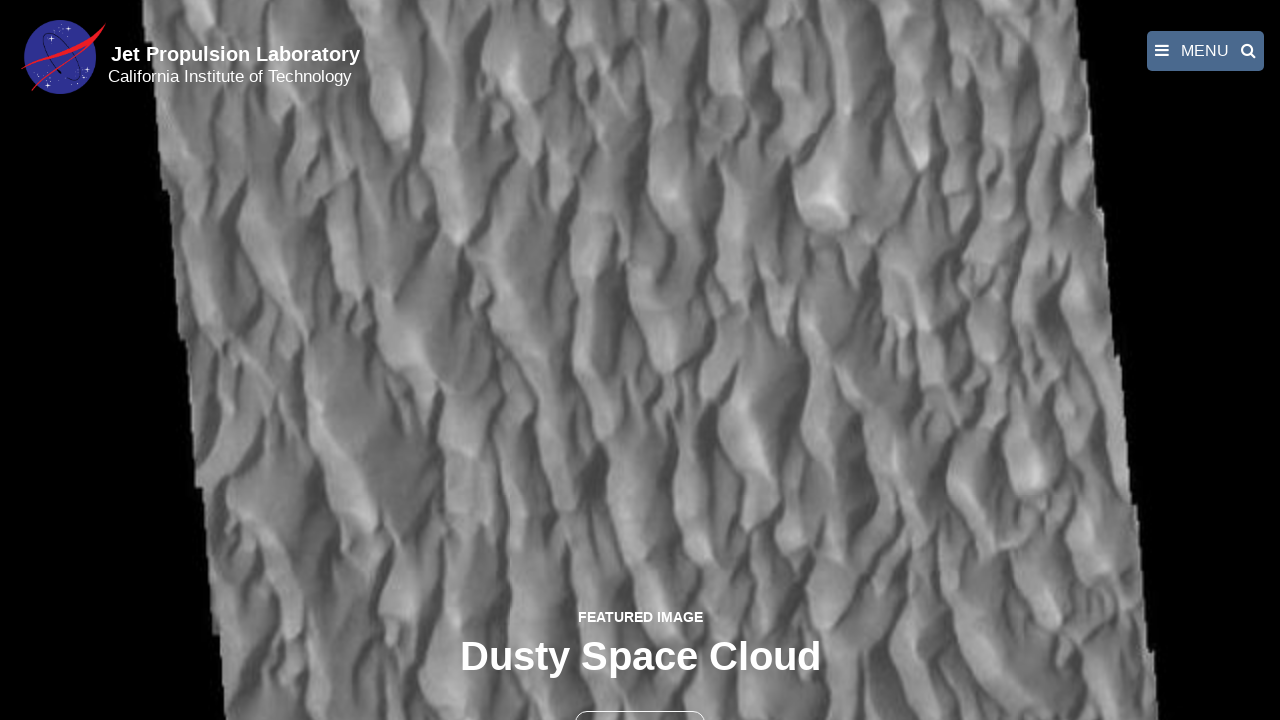

Clicked button to view full featured image at (640, 699) on button >> nth=1
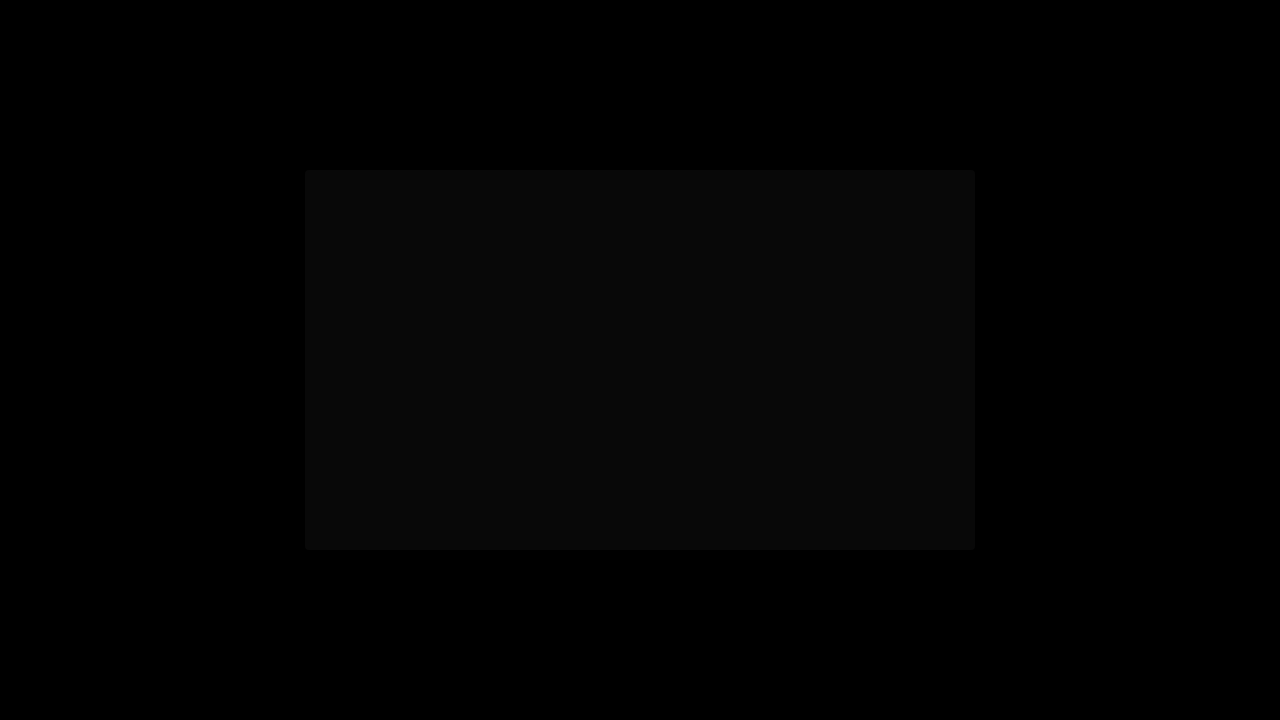

Full featured image loaded and displayed
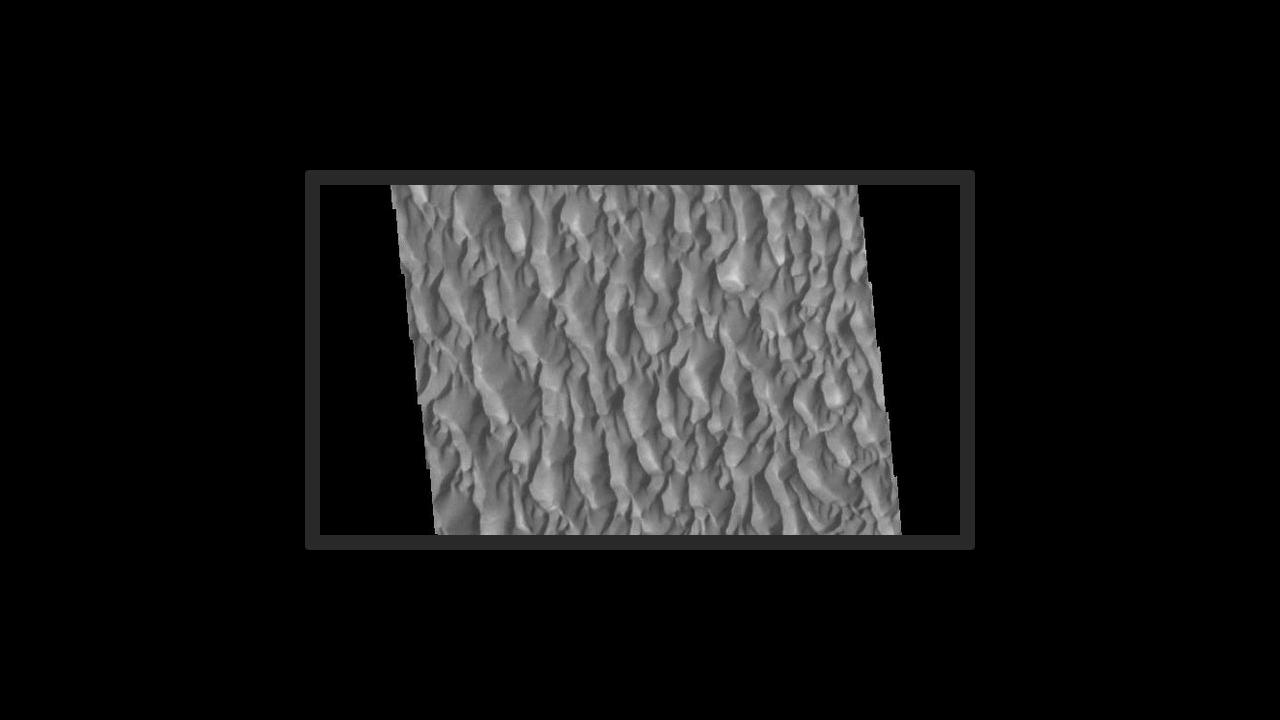

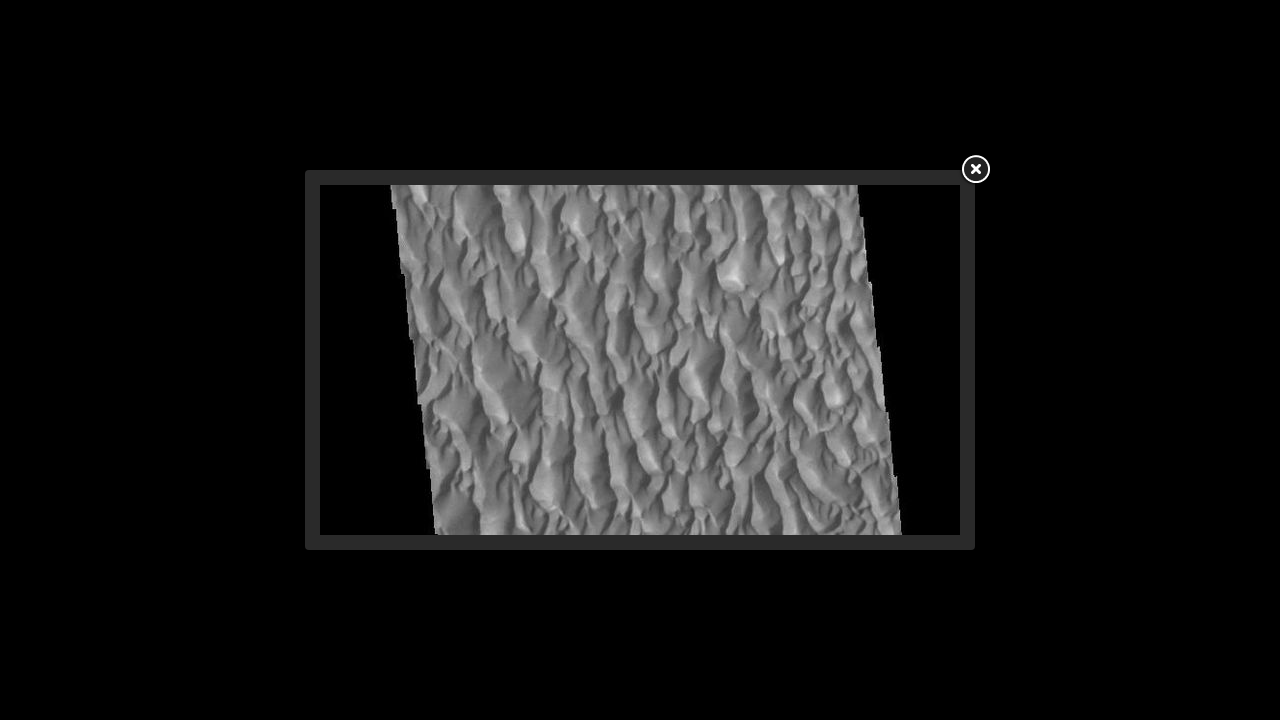